Tests horizontal scrolling functionality by scrolling right and then left on a dashboard page using JavaScript execution

Starting URL: https://dashboards.handmadeinteractive.com/jasonlove/

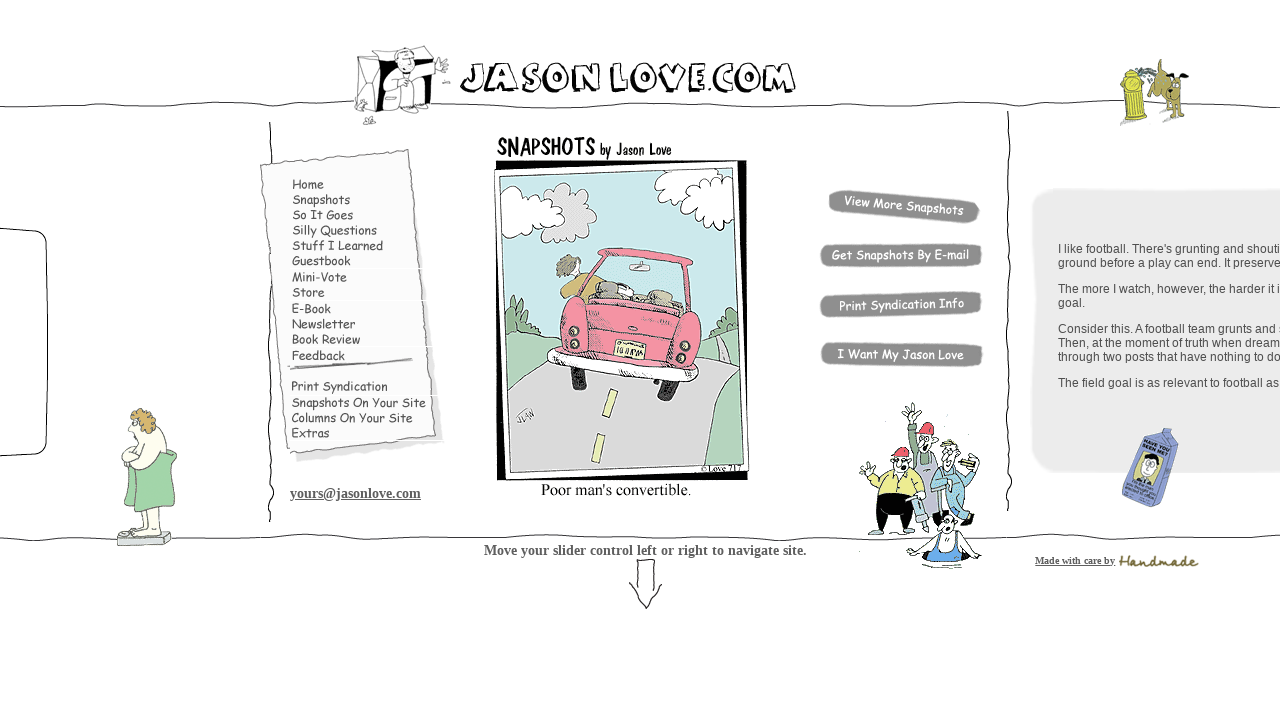

Dashboard page loaded and network idle
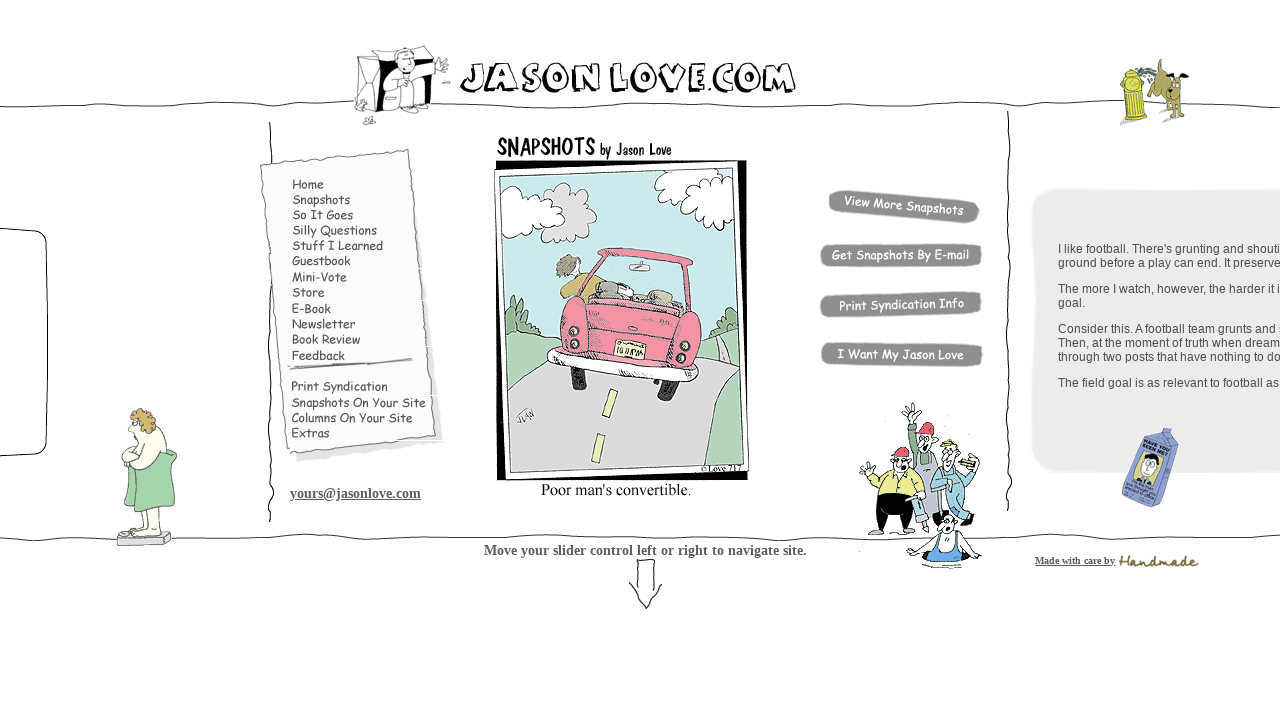

Scrolled right by 5000 pixels
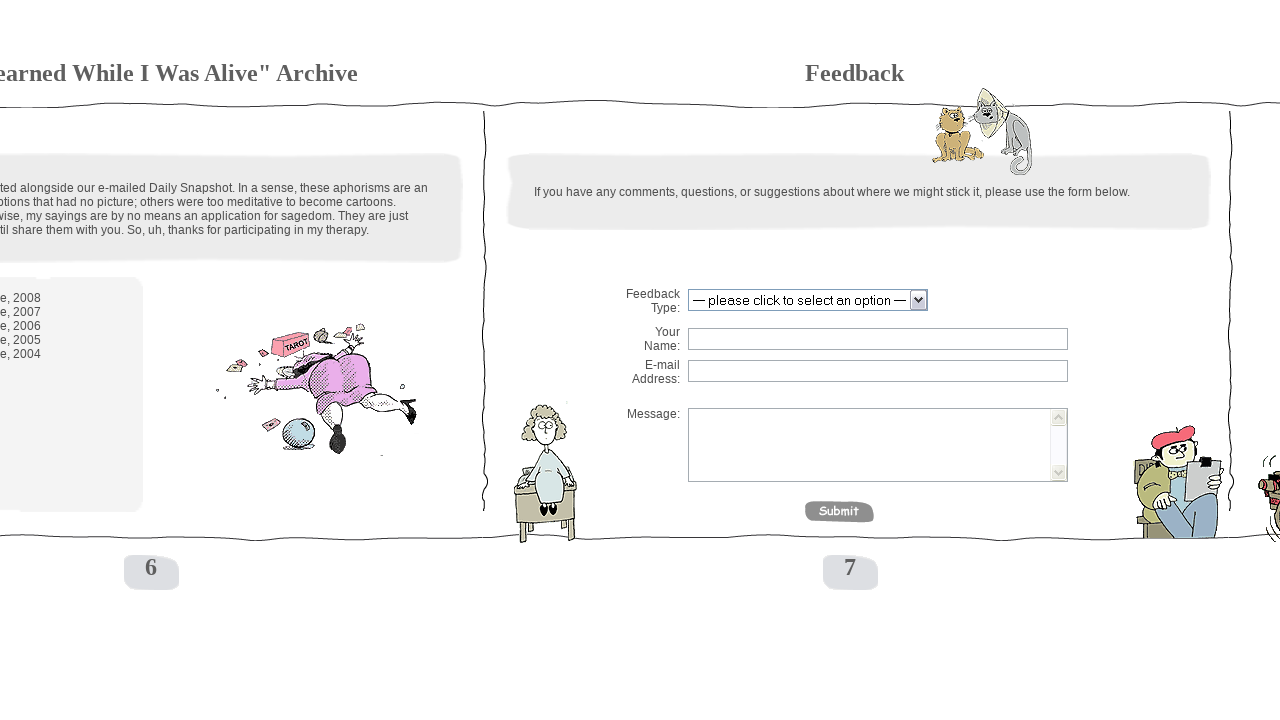

Waited 2 seconds to observe right scroll
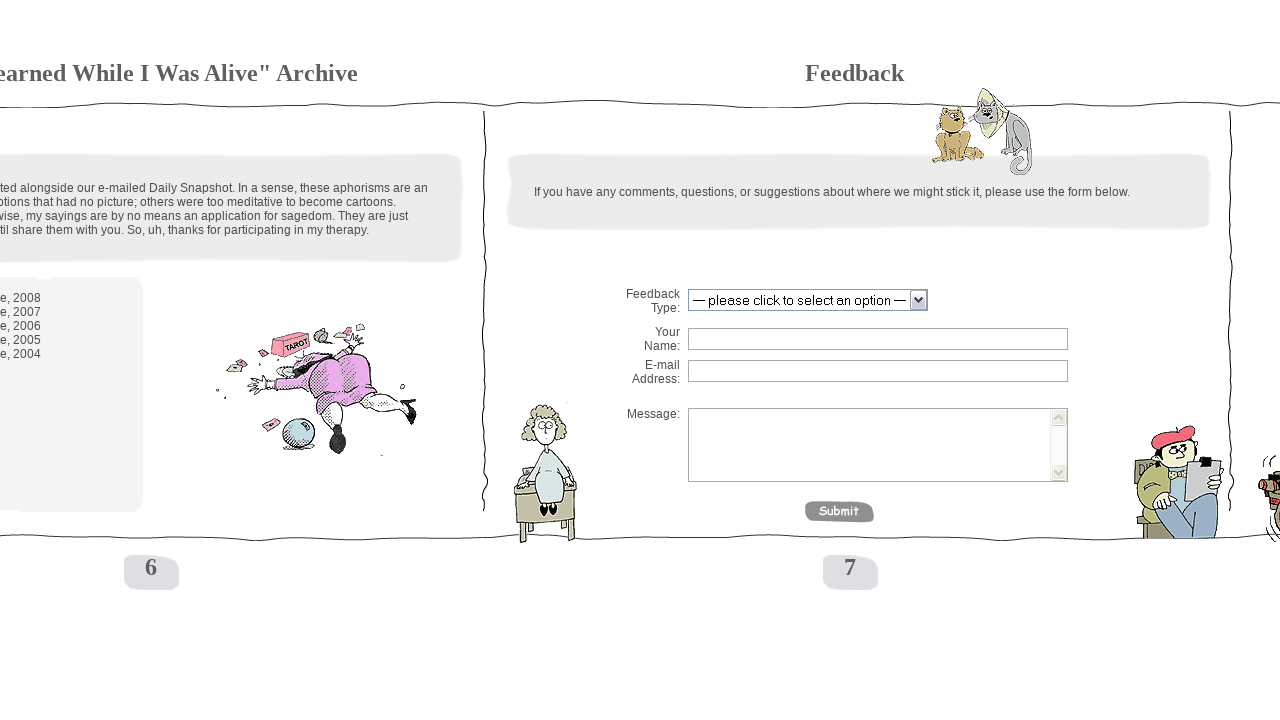

Scrolled left by 5000 pixels
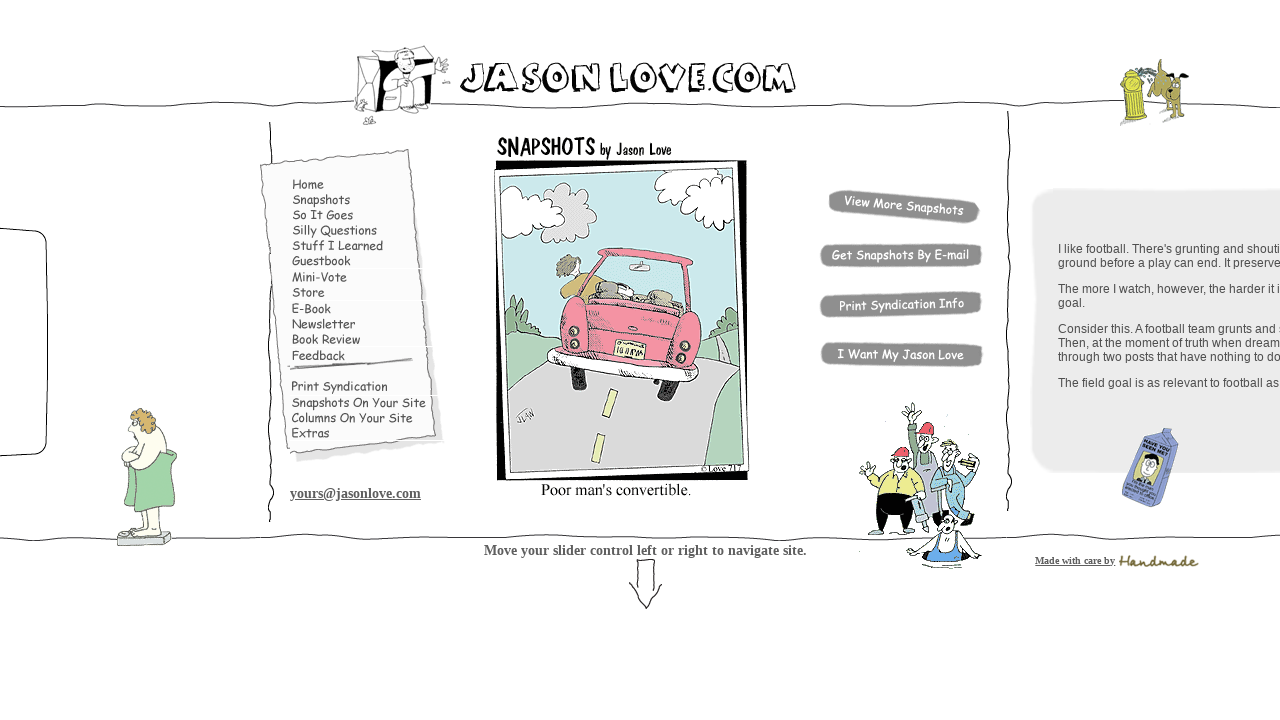

Waited 2 seconds to observe left scroll
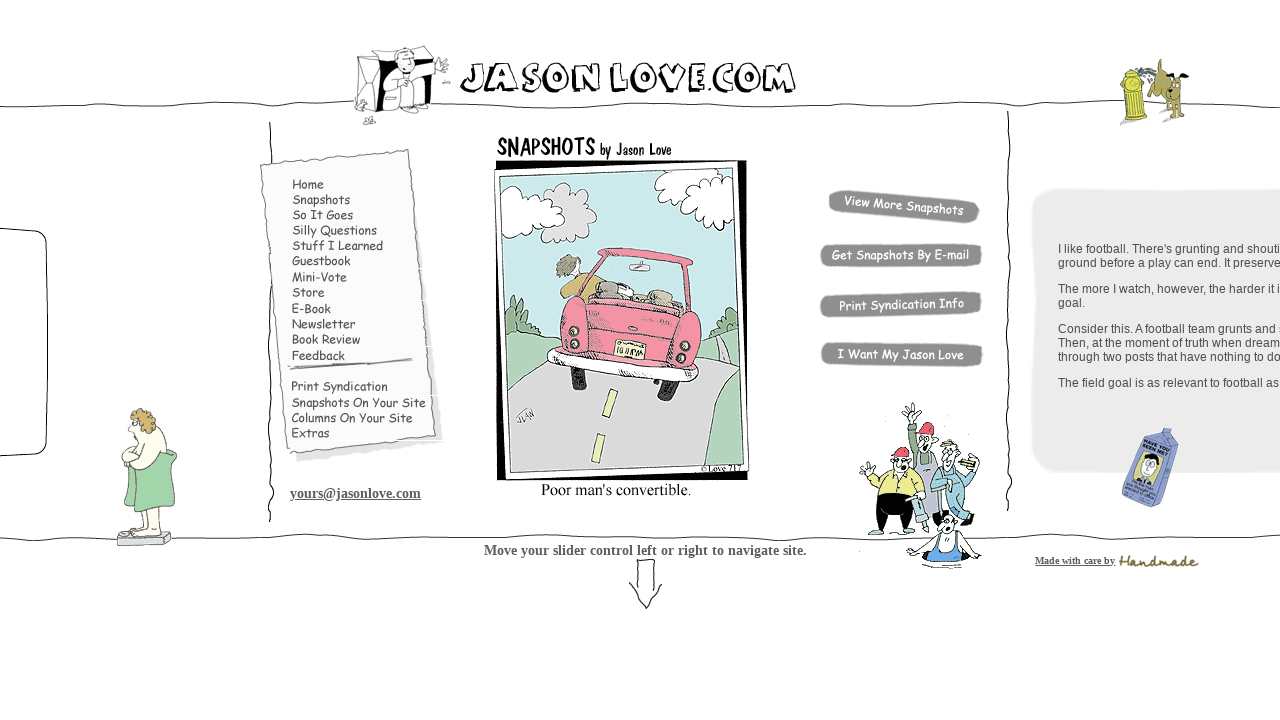

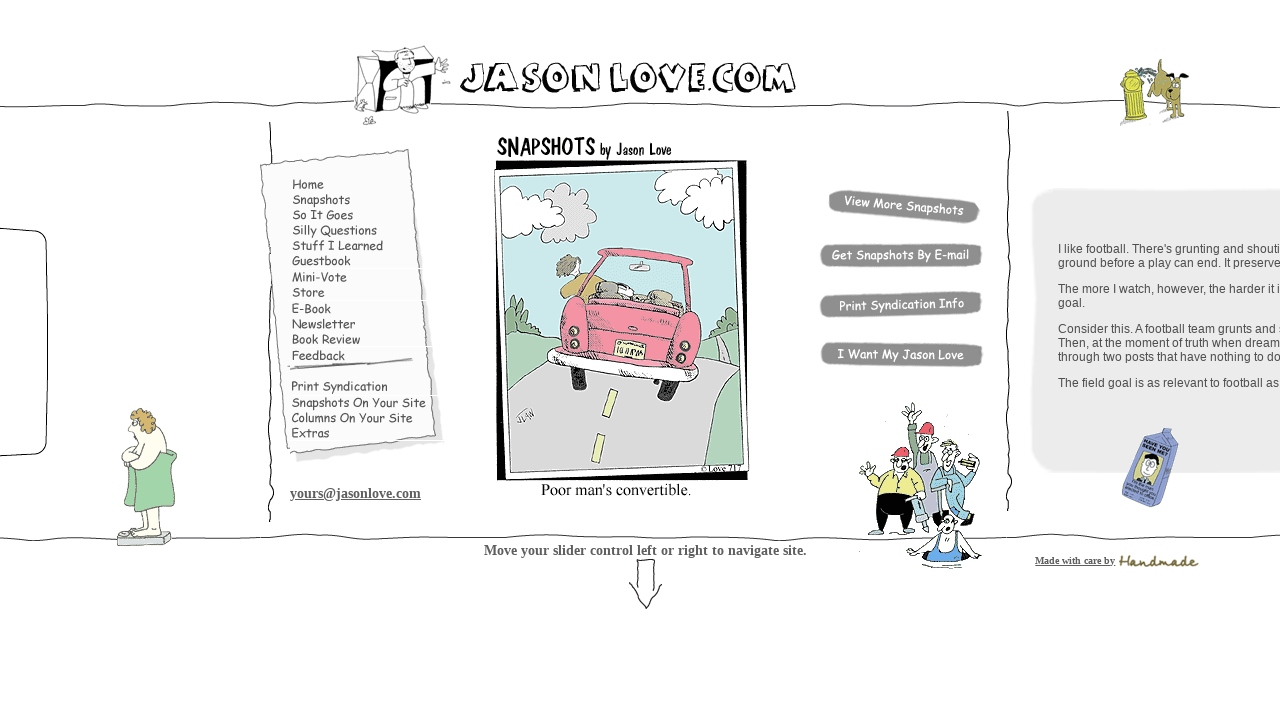